Tests the auto-suggestion dropdown functionality by typing a partial country code "IND" in the autosuggest field and selecting "India" from the dropdown suggestions that appear.

Starting URL: https://rahulshettyacademy.com/dropdownsPractise/

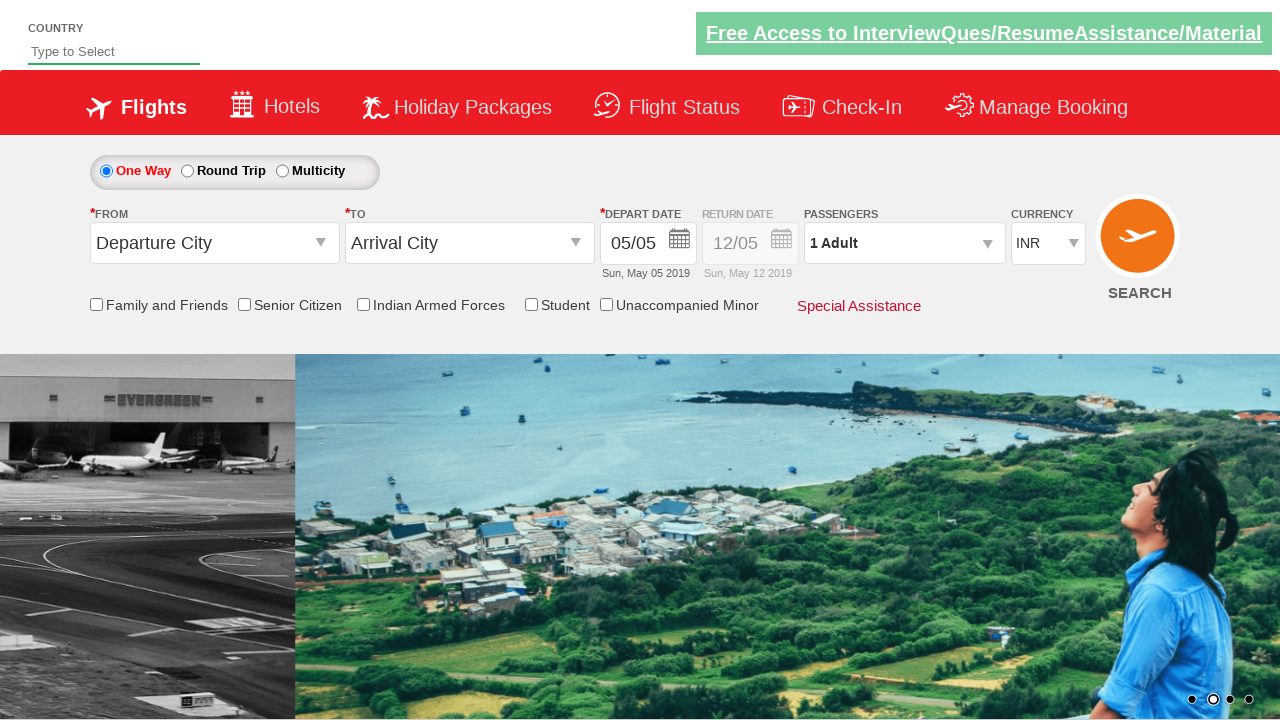

Typed 'IND' in autosuggest field to trigger dropdown on #autosuggest
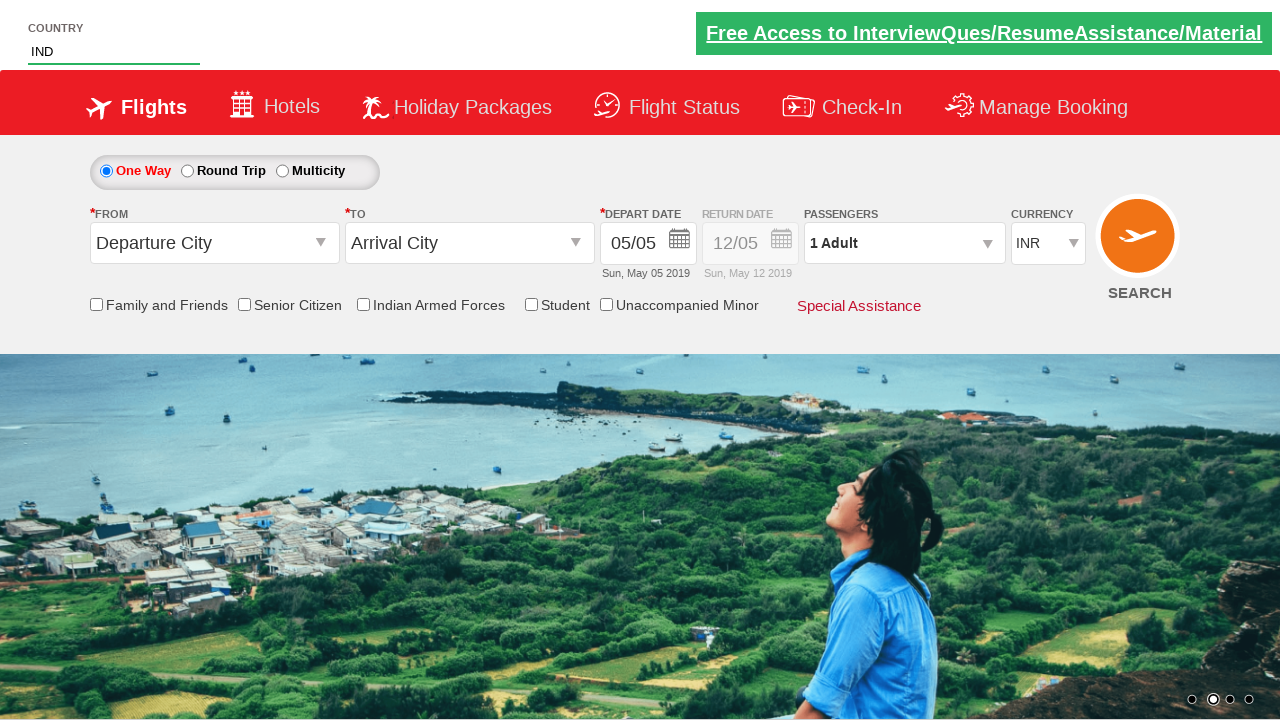

Auto-suggestion dropdown appeared with country options
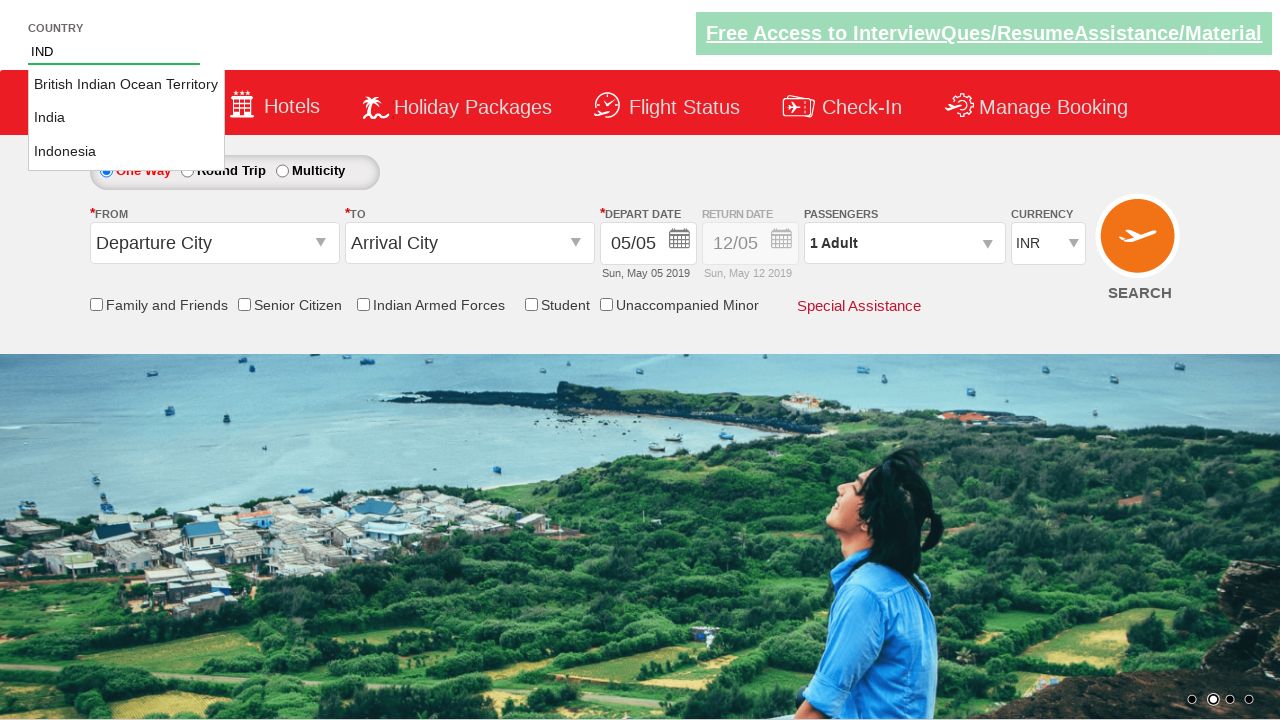

Selected 'India' from the auto-suggestion dropdown at (126, 118) on xpath=//ul[@id='ui-id-1']/li/a >> nth=1
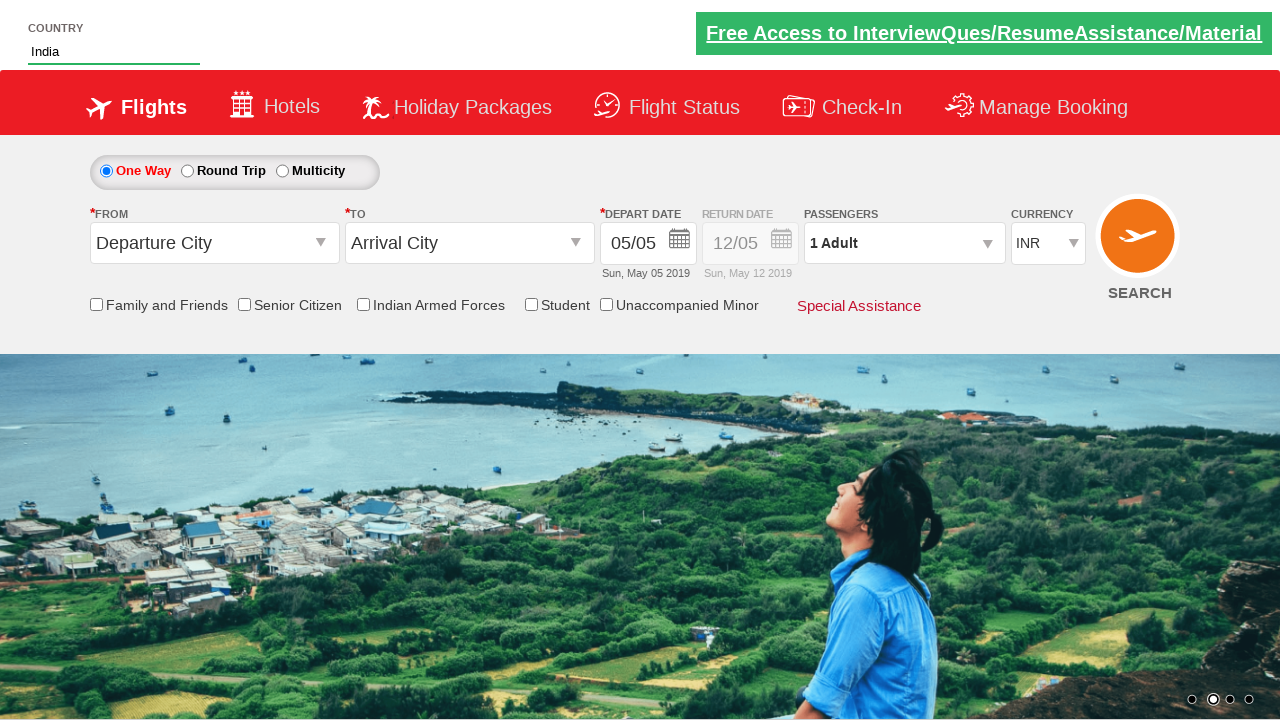

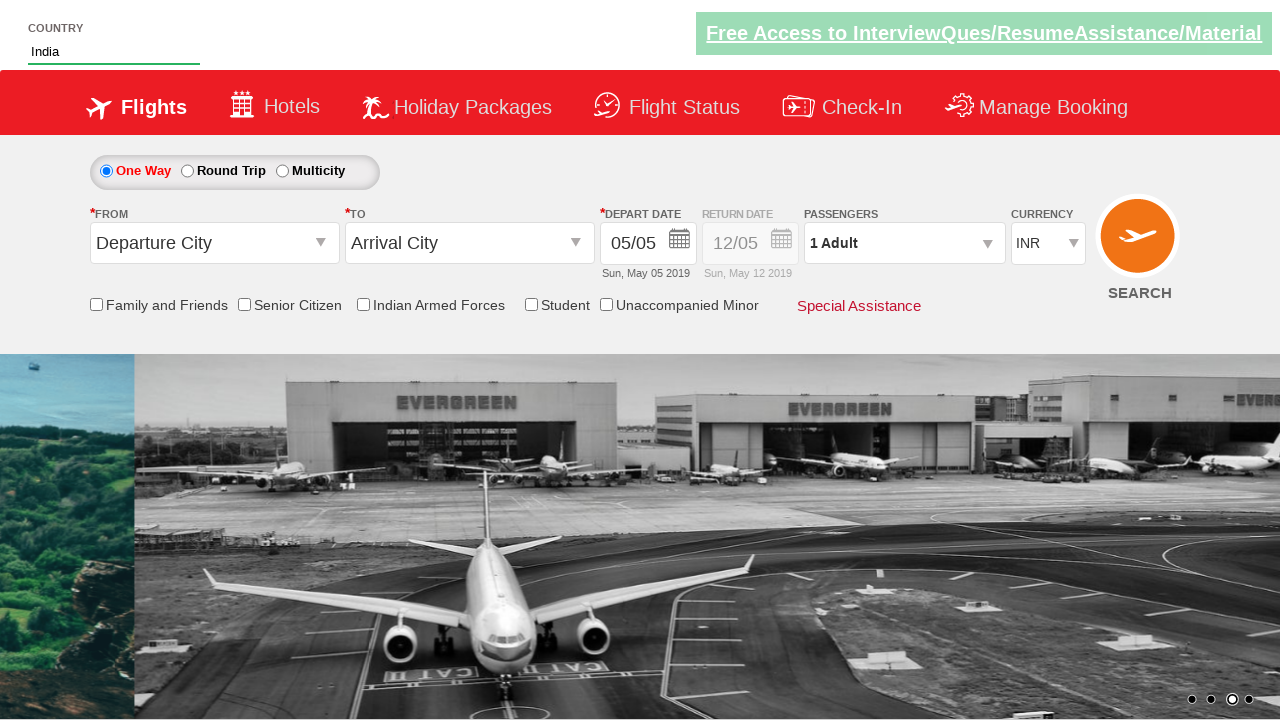